Tests handling of JavaScript prompt box by entering custom text and verifying the result

Starting URL: https://www.lambdatest.com/selenium-playground/javascript-alert-box-demo

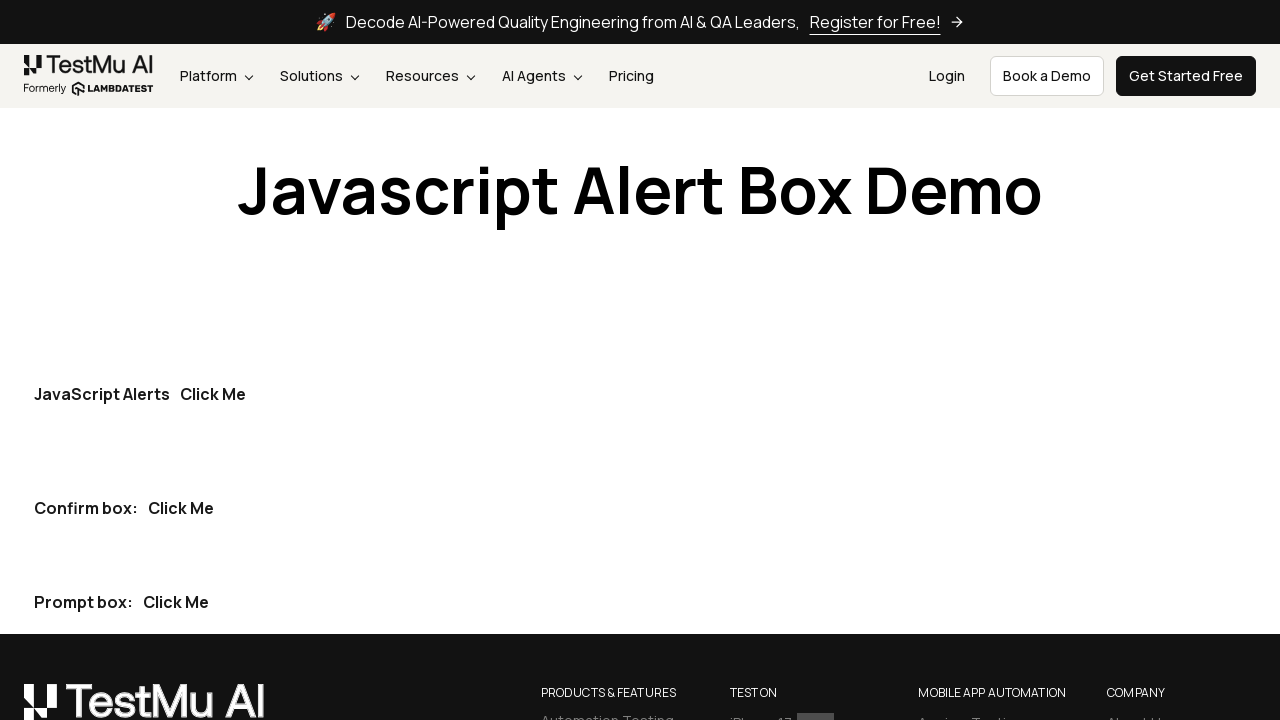

Set up dialog handler to accept prompt with text 'priya'
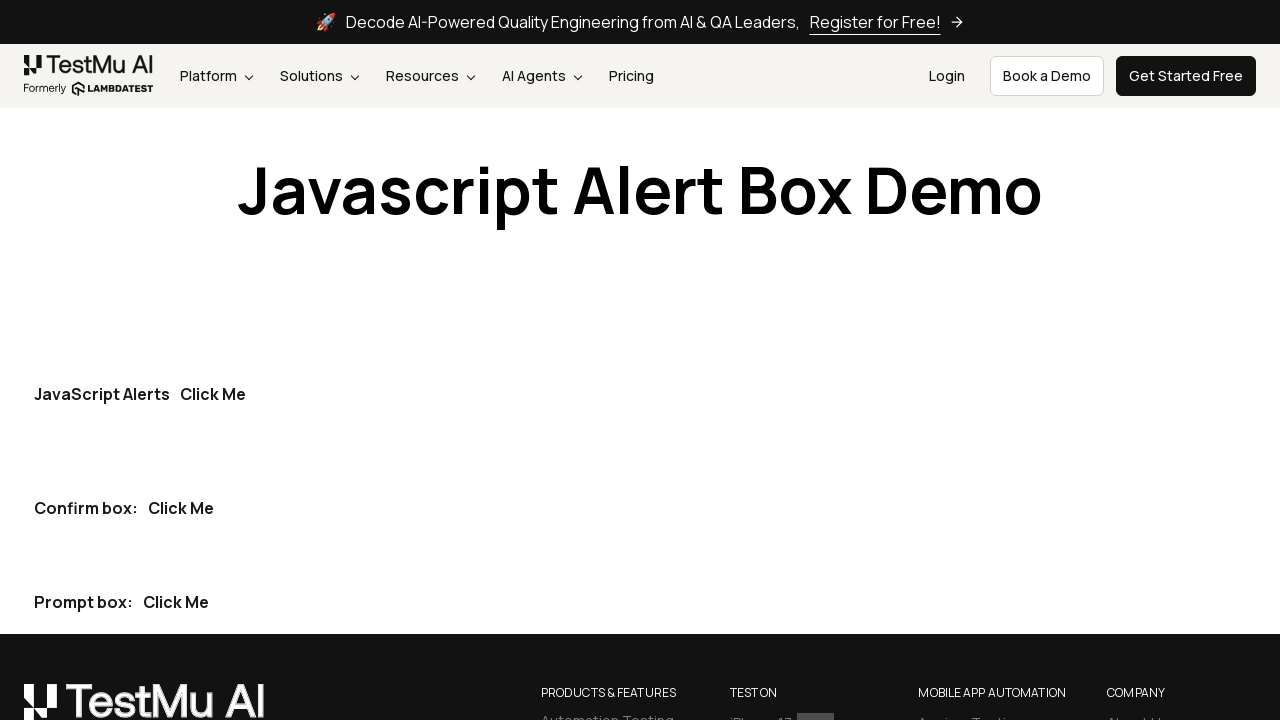

Clicked the third 'Click Me' button to trigger prompt dialog at (176, 602) on button:has-text('Click Me') >> nth=2
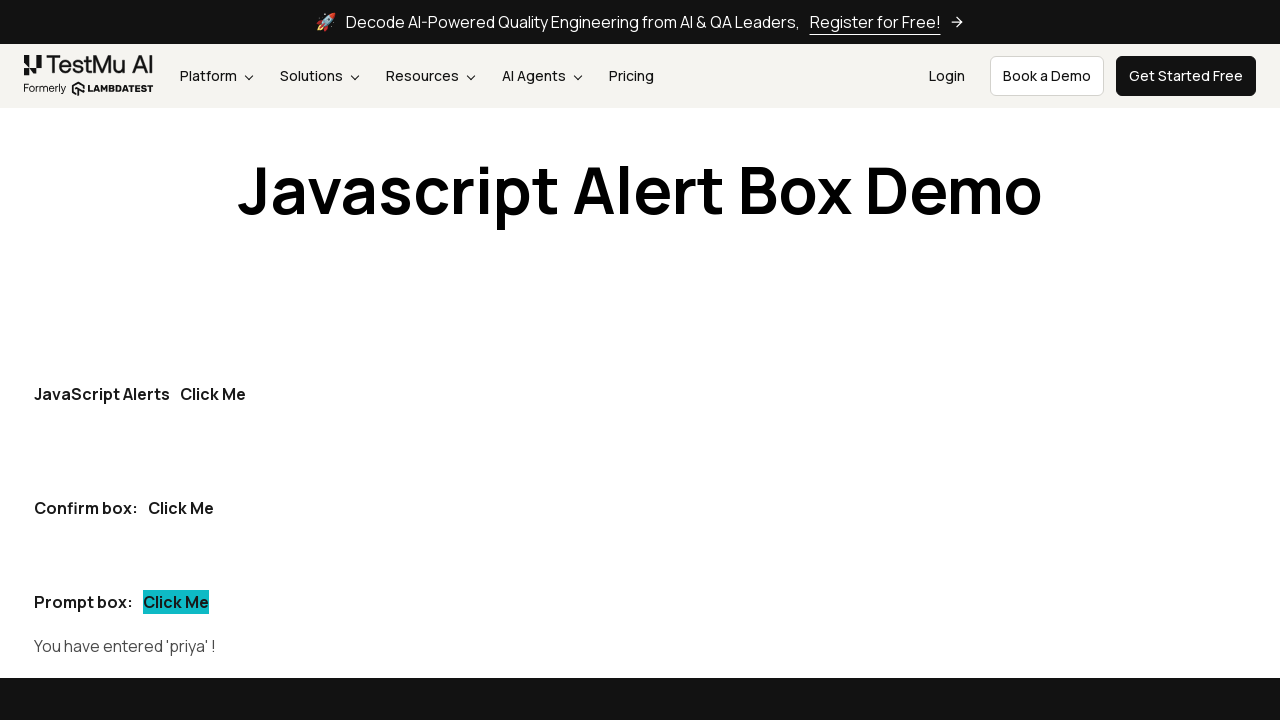

Verified that prompt result contains 'priya'
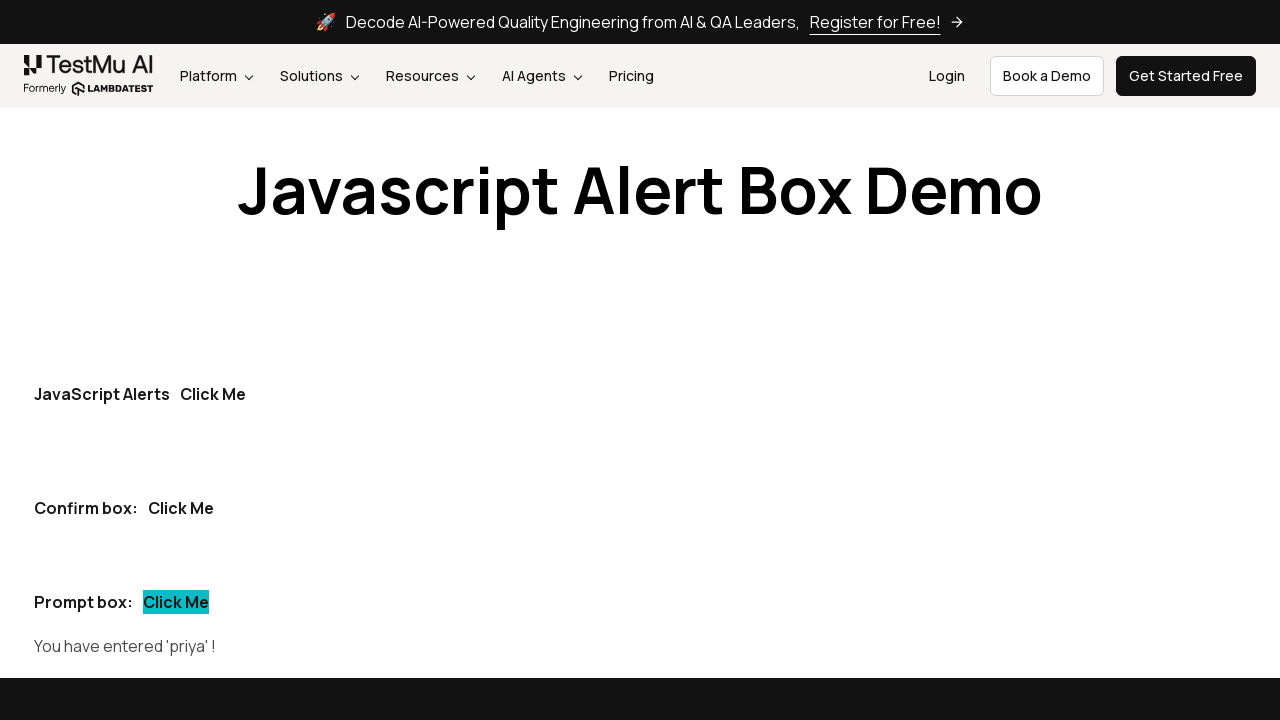

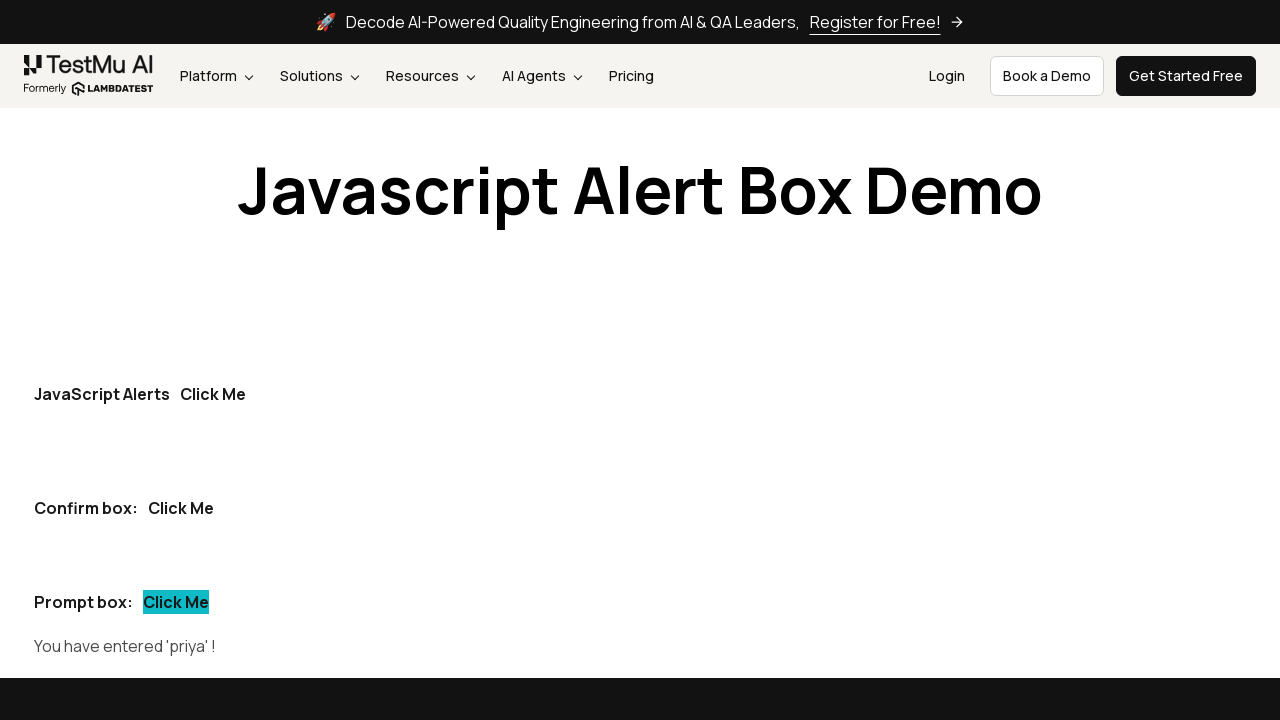